Navigates to Calculator.net and clicks on the "All Calculators" icon/image to access the full list of available calculators

Starting URL: https://www.calculator.net/

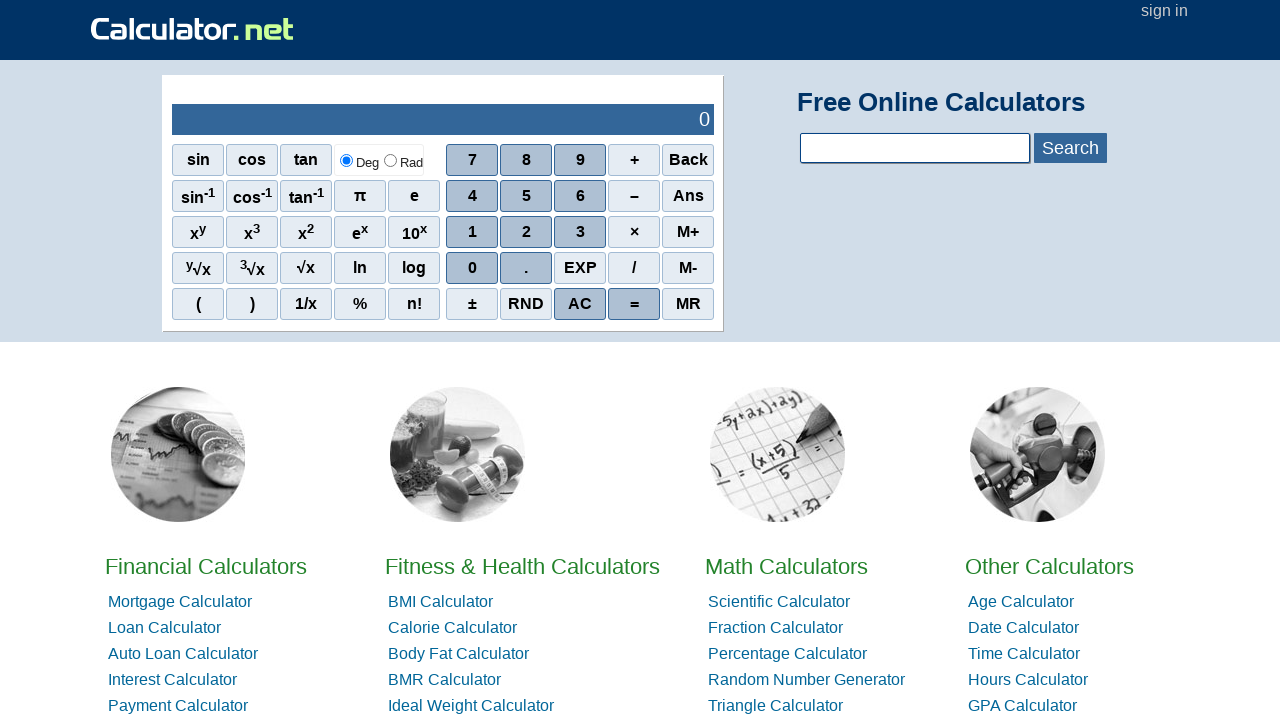

Clicked on the 'All Calculators' icon/image at (640, 426) on img[src*='all-calculators.svg']
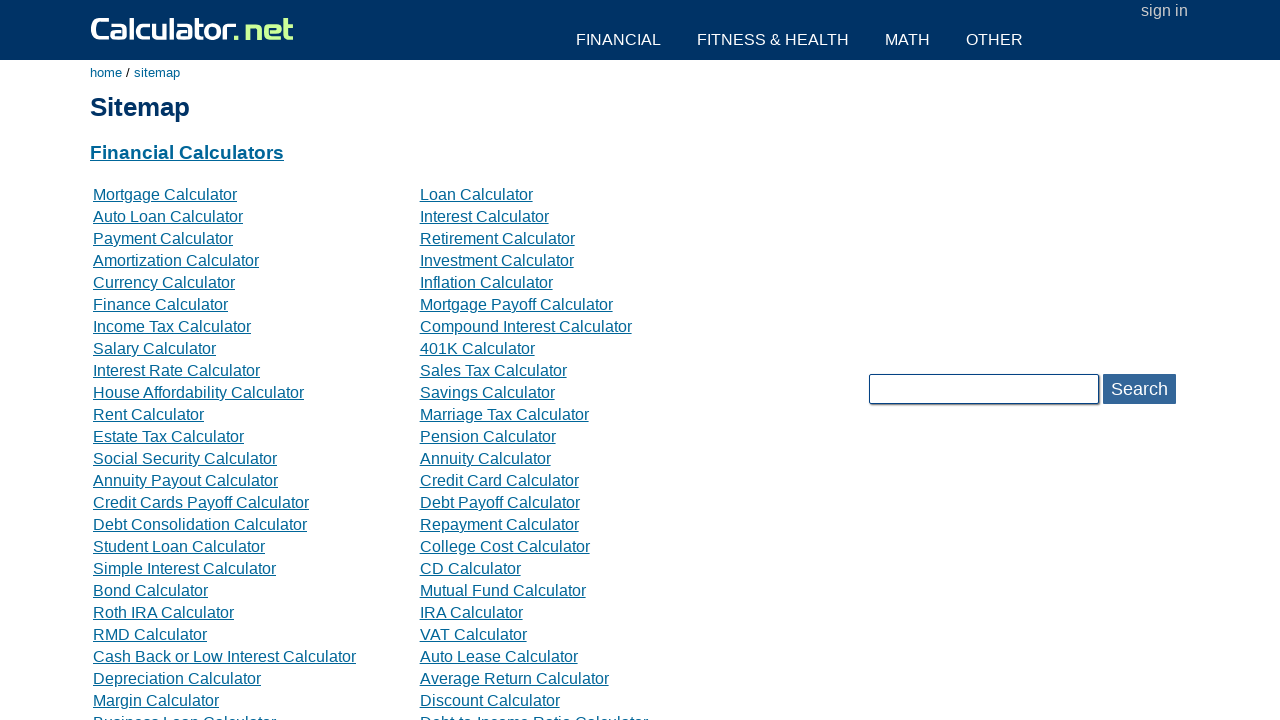

Waited for page to load and network to become idle
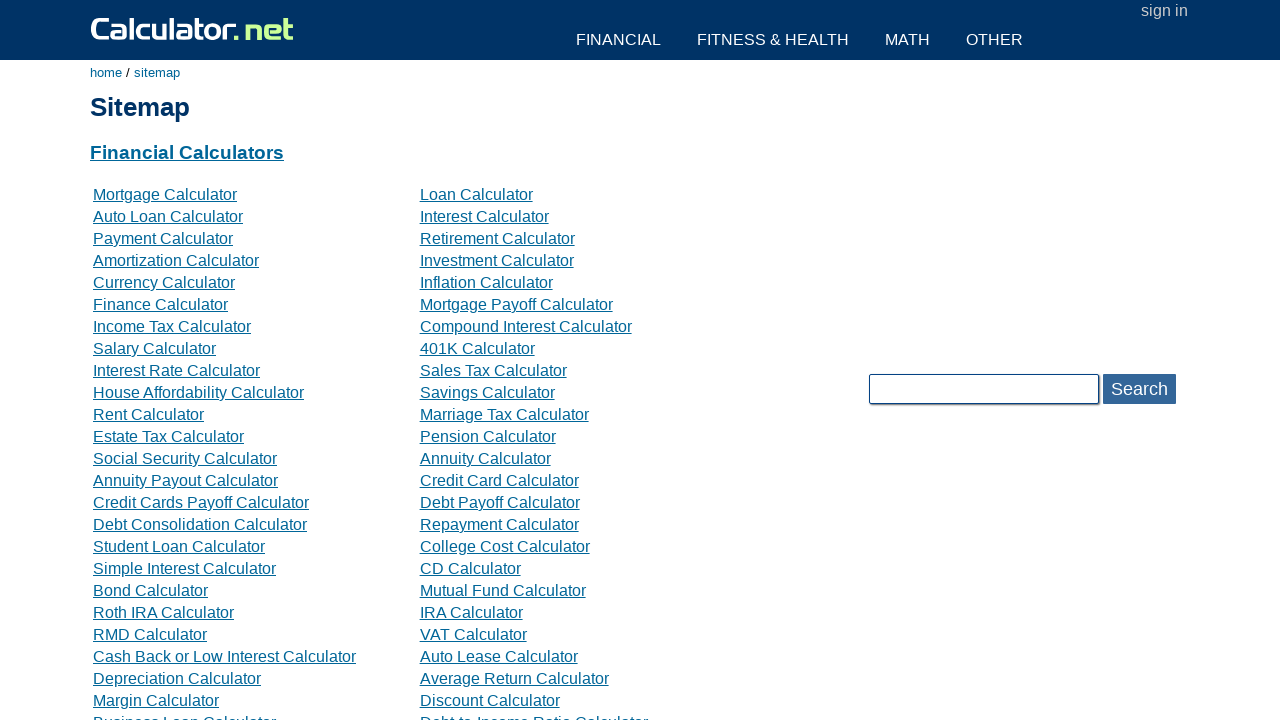

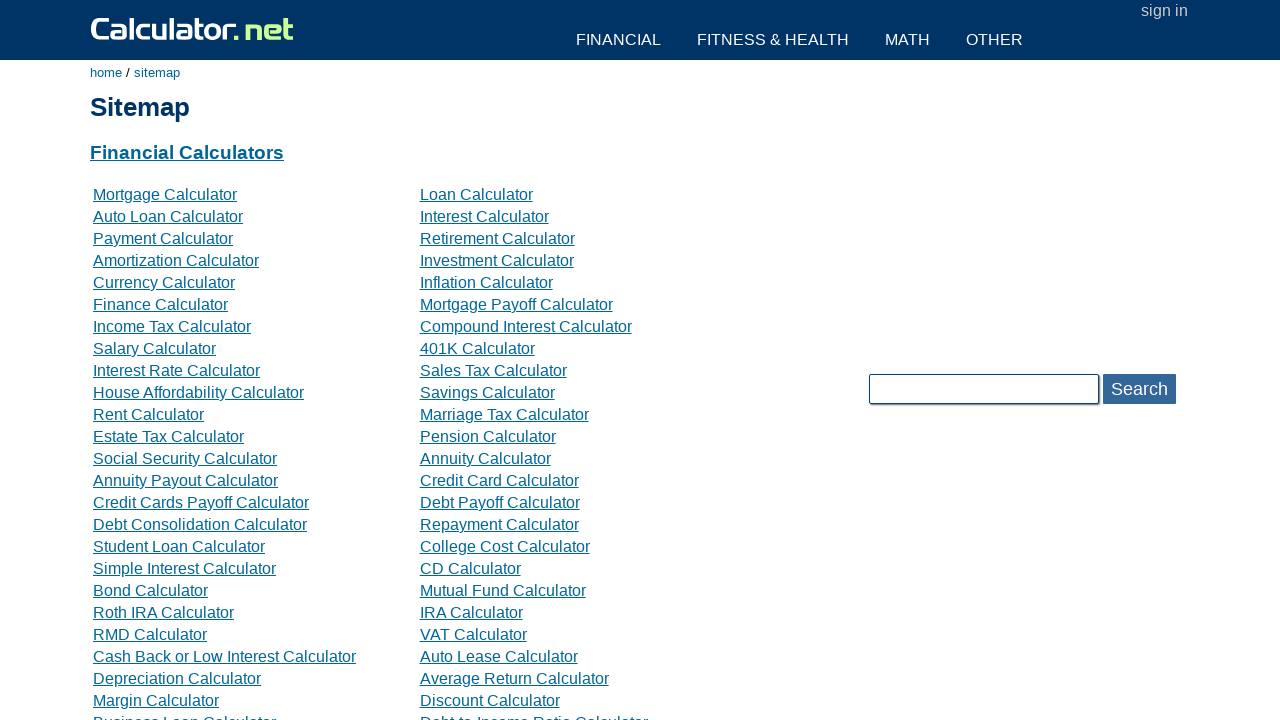